Tests that the Clear completed button is hidden when there are no completed items

Starting URL: https://demo.playwright.dev/todomvc

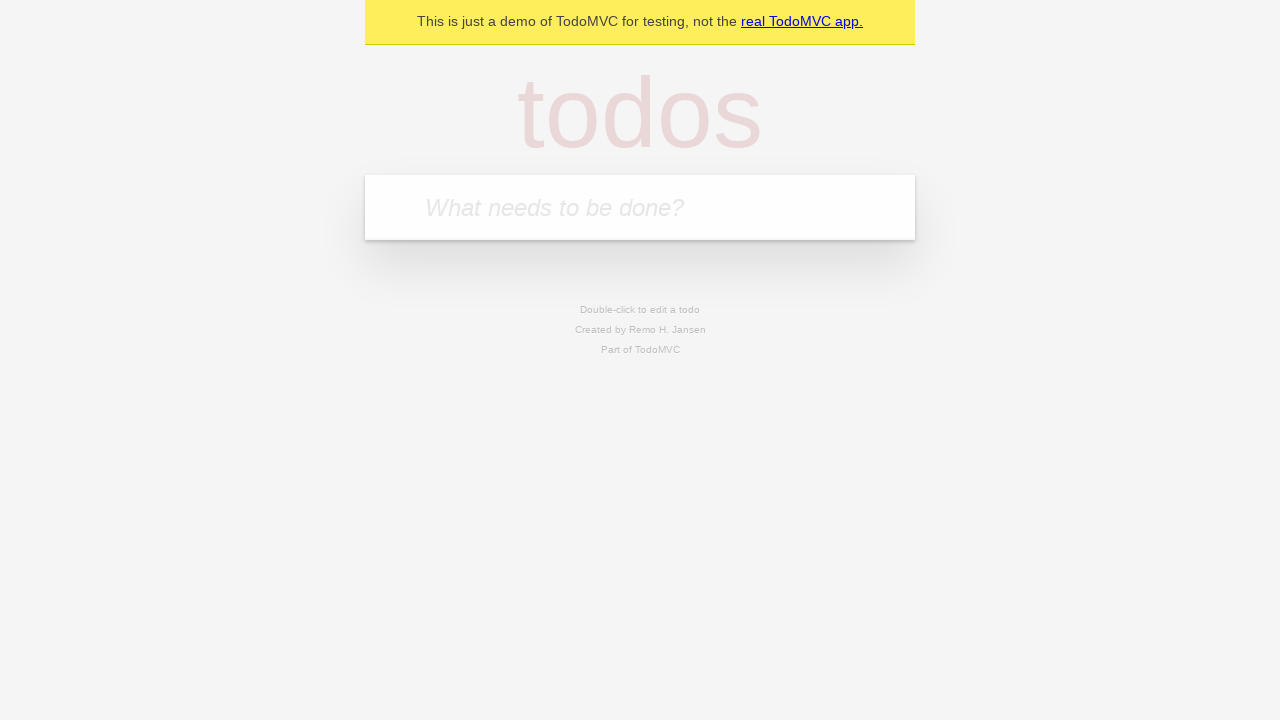

Filled todo input with 'buy some cheese' on internal:attr=[placeholder="What needs to be done?"i]
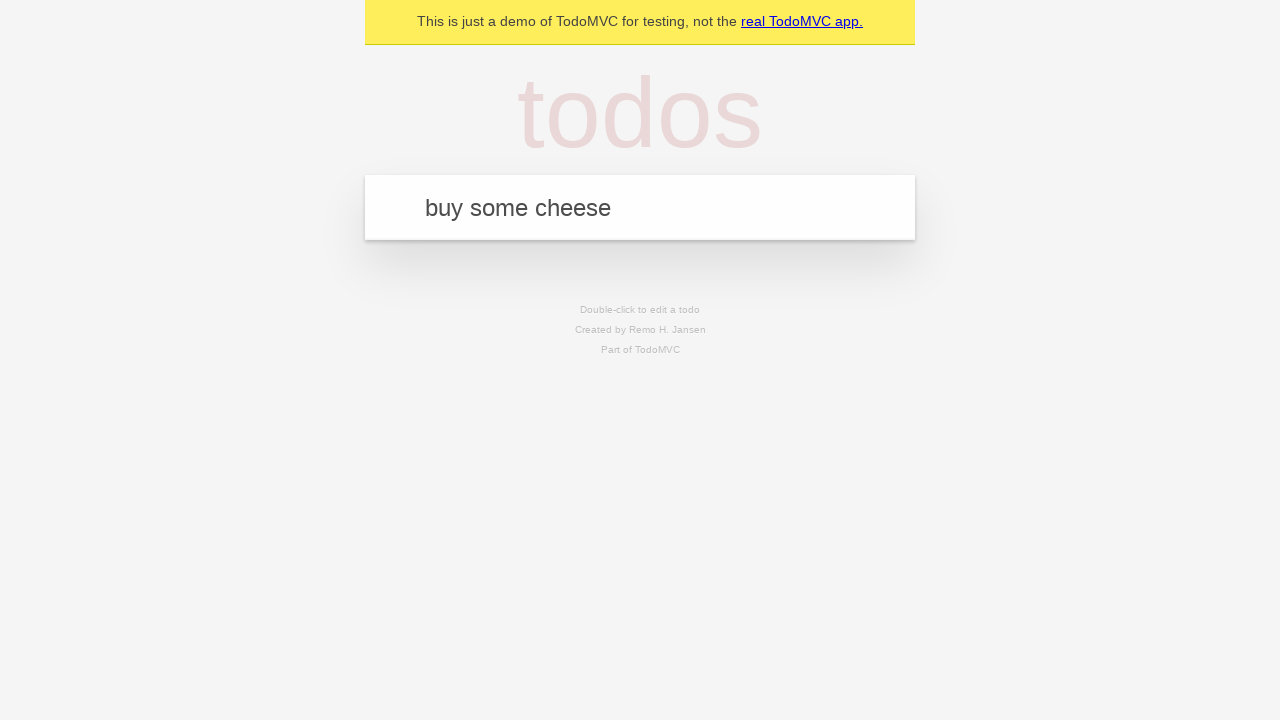

Pressed Enter to create first todo on internal:attr=[placeholder="What needs to be done?"i]
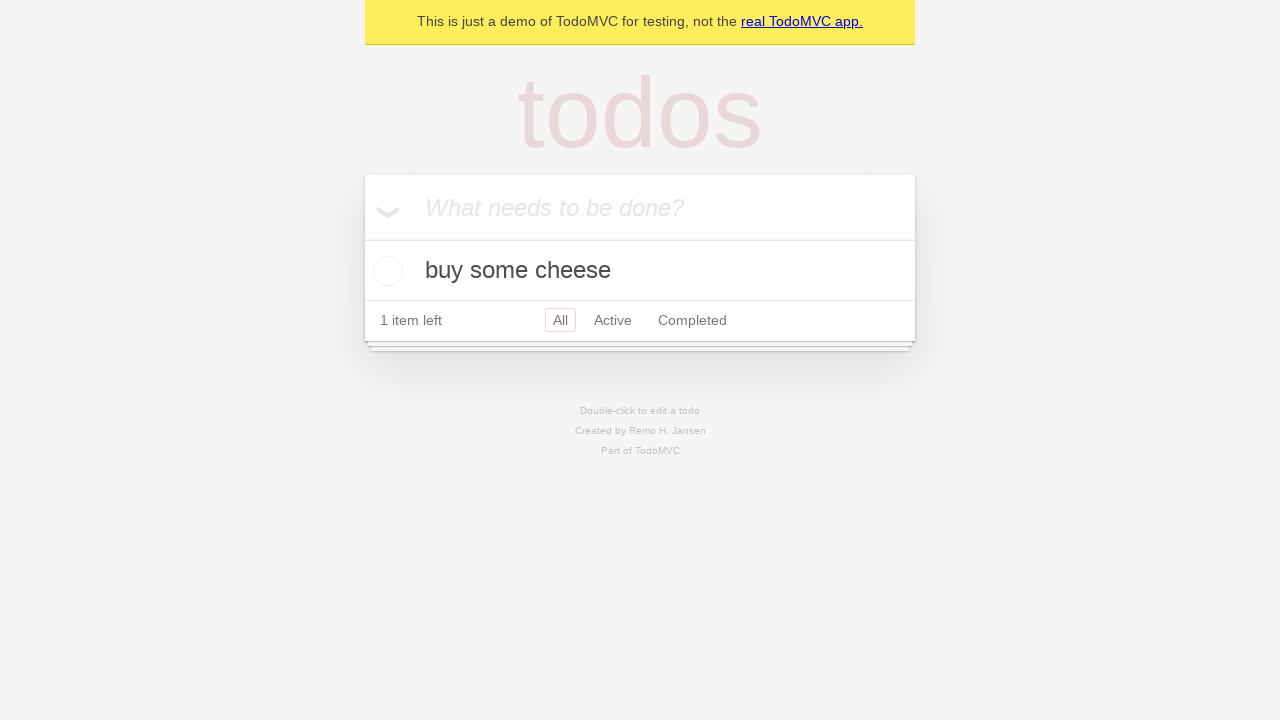

Filled todo input with 'feed the cat' on internal:attr=[placeholder="What needs to be done?"i]
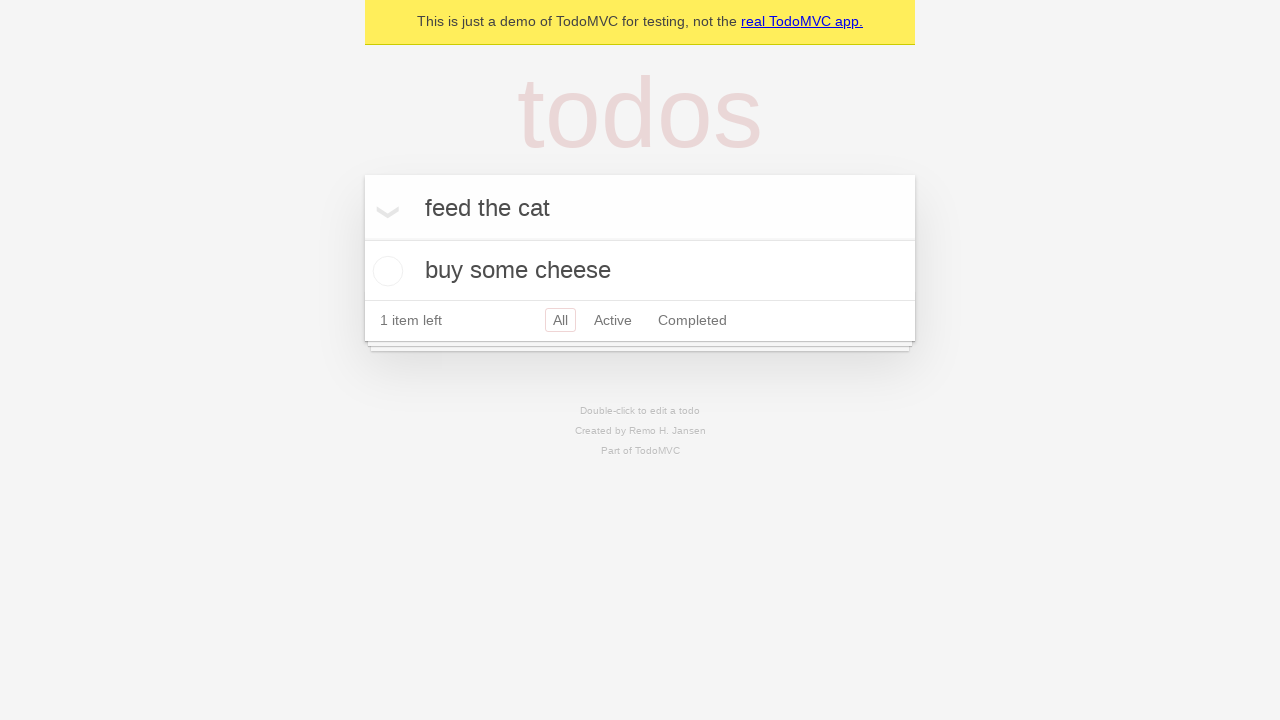

Pressed Enter to create second todo on internal:attr=[placeholder="What needs to be done?"i]
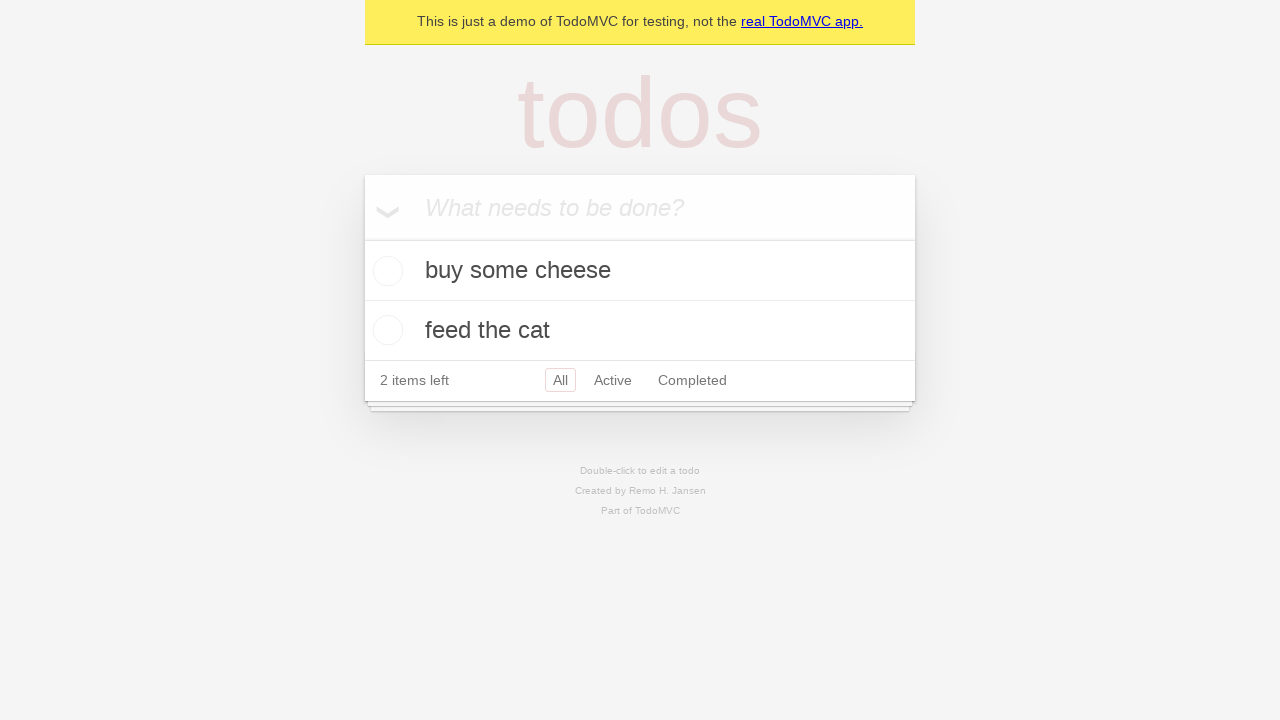

Filled todo input with 'book a doctors appointment' on internal:attr=[placeholder="What needs to be done?"i]
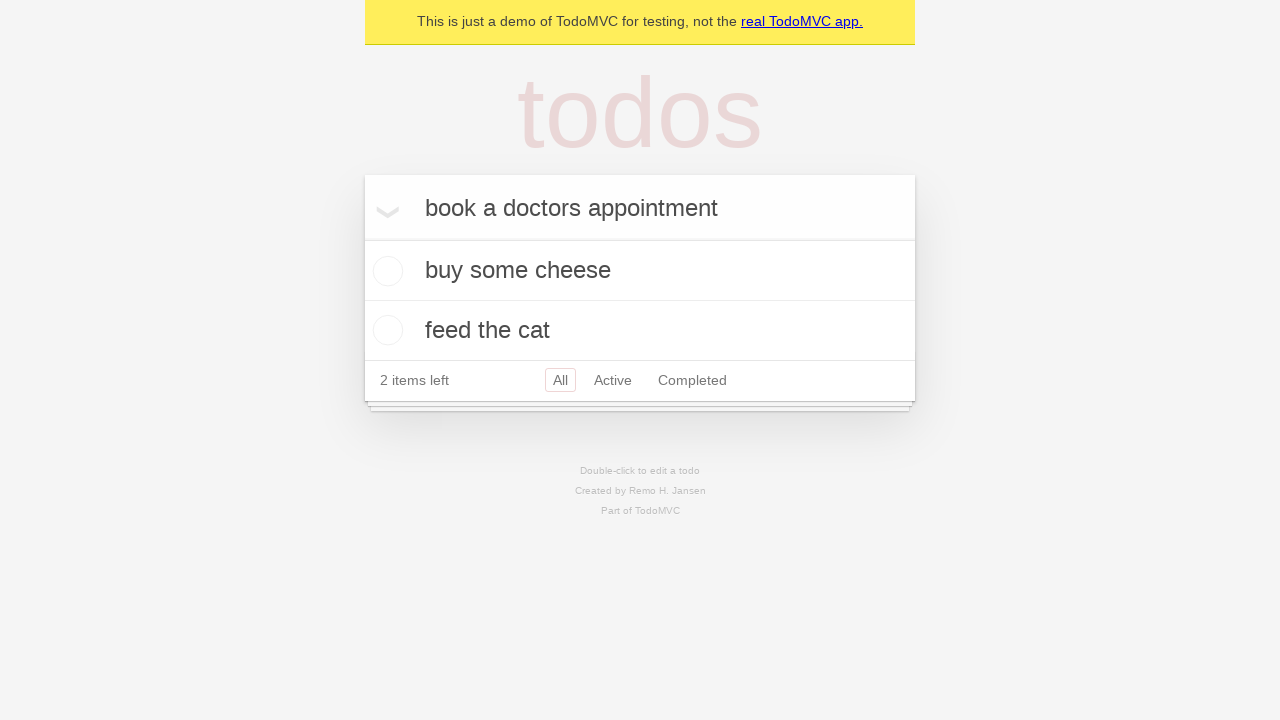

Pressed Enter to create third todo on internal:attr=[placeholder="What needs to be done?"i]
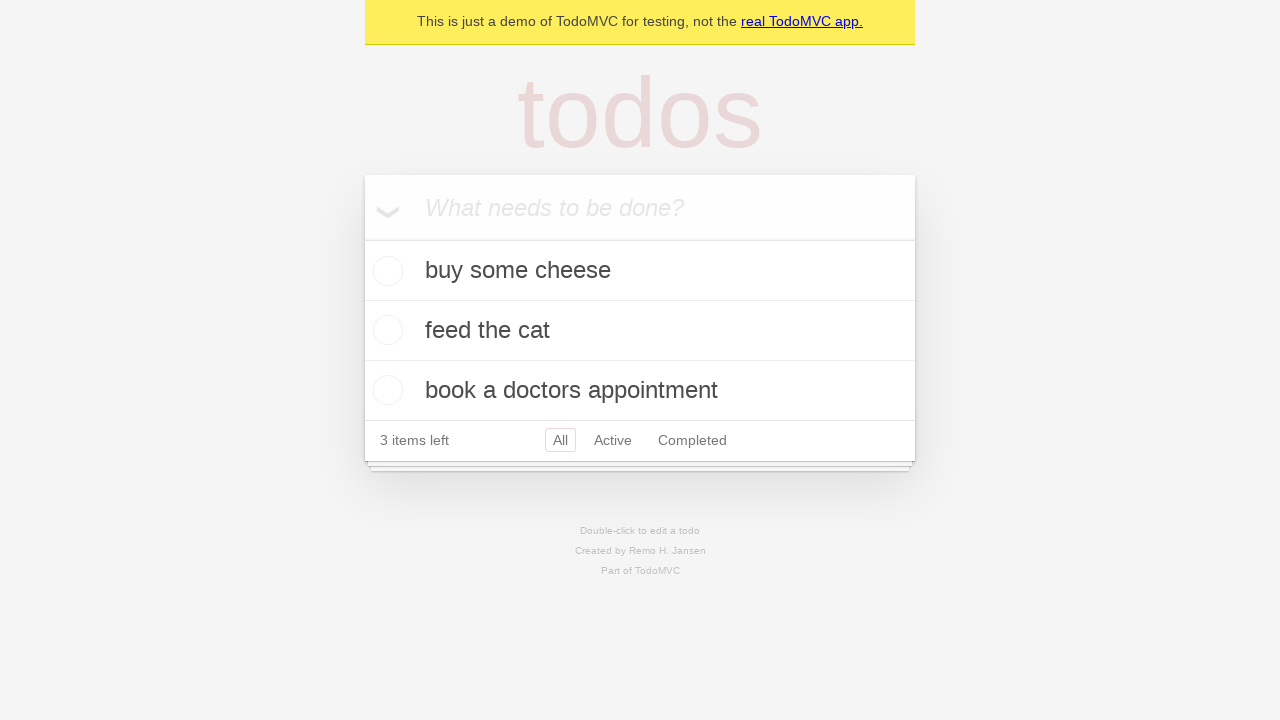

Waited for all three todos to appear
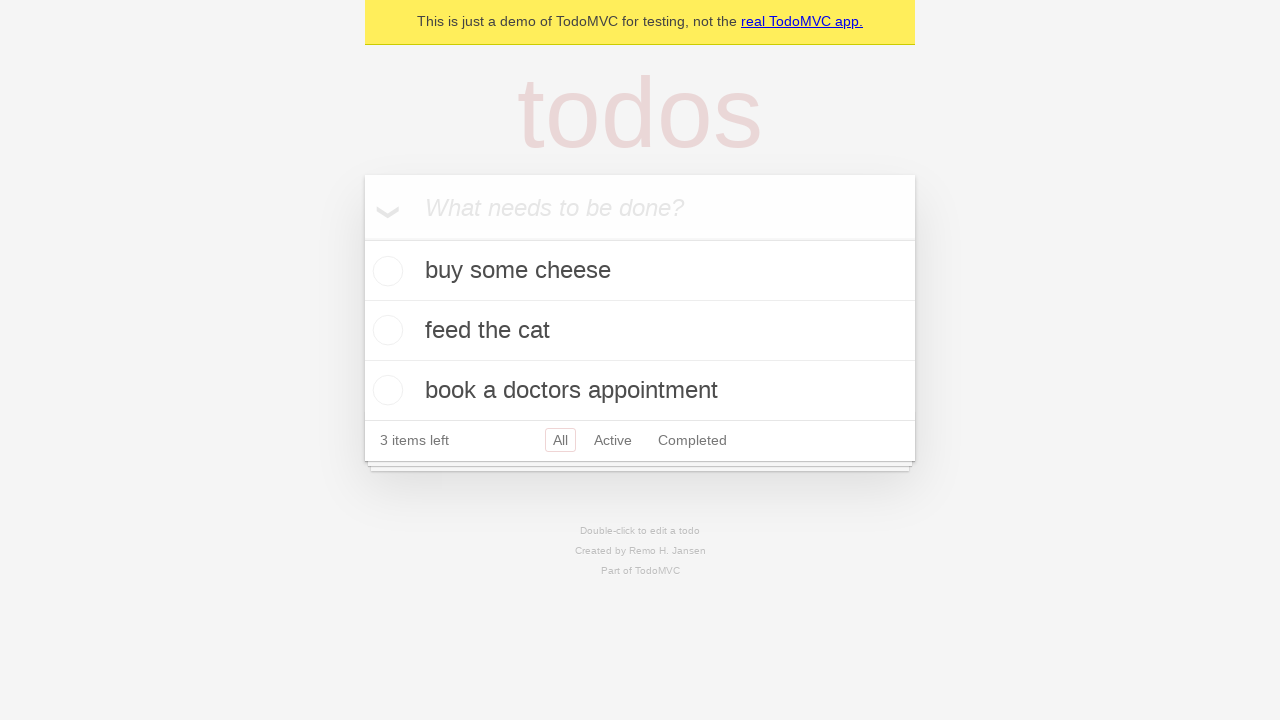

Checked the first todo item as completed at (385, 271) on .todo-list li .toggle >> nth=0
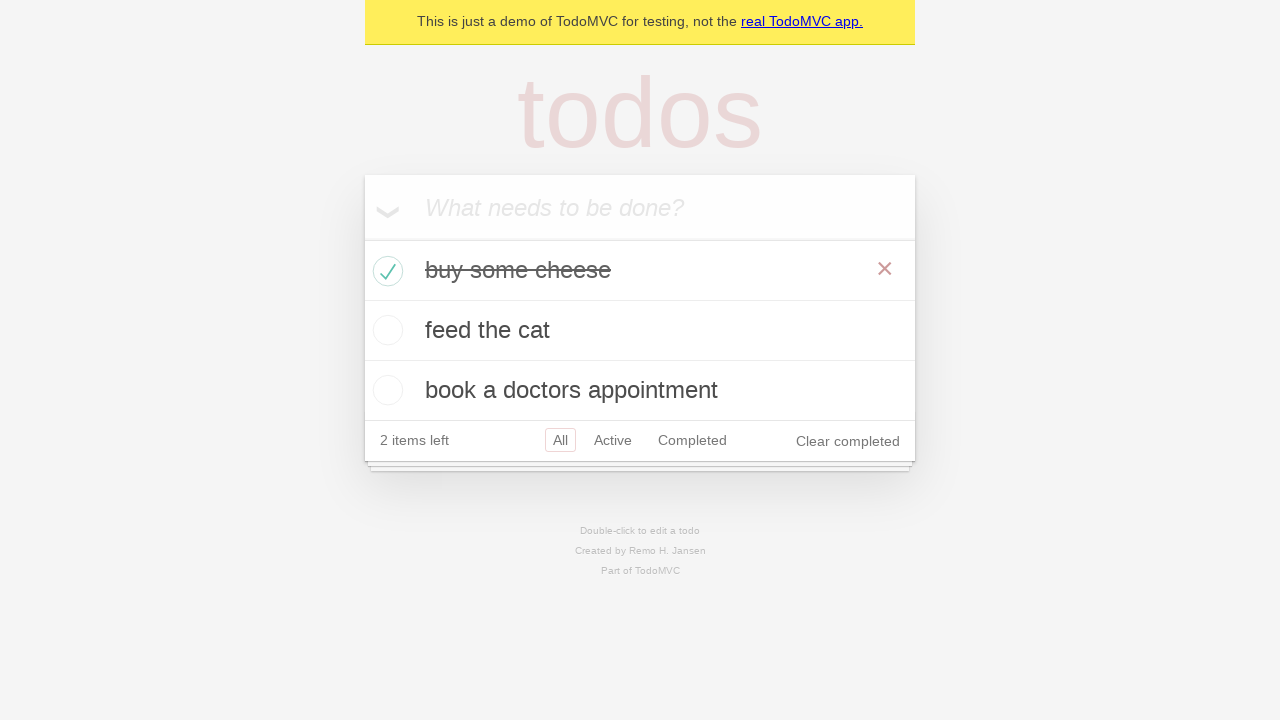

Clicked Clear completed button to remove completed todo at (848, 441) on internal:role=button[name="Clear completed"i]
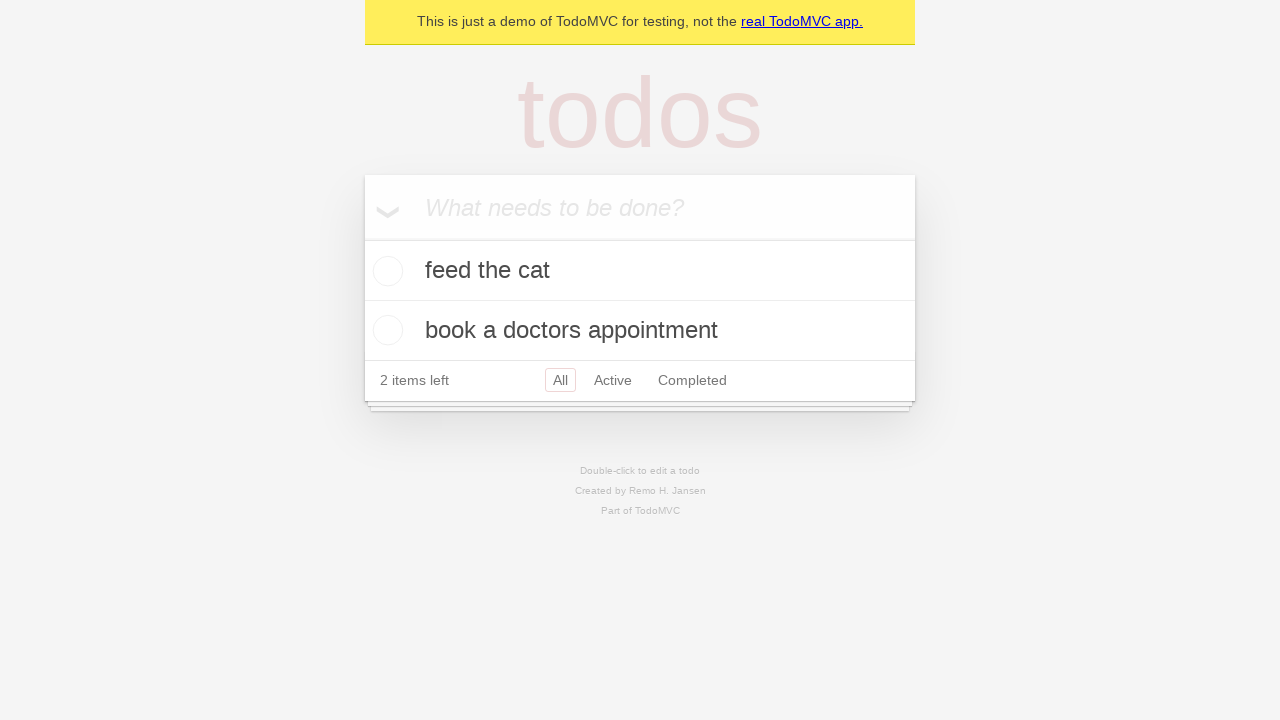

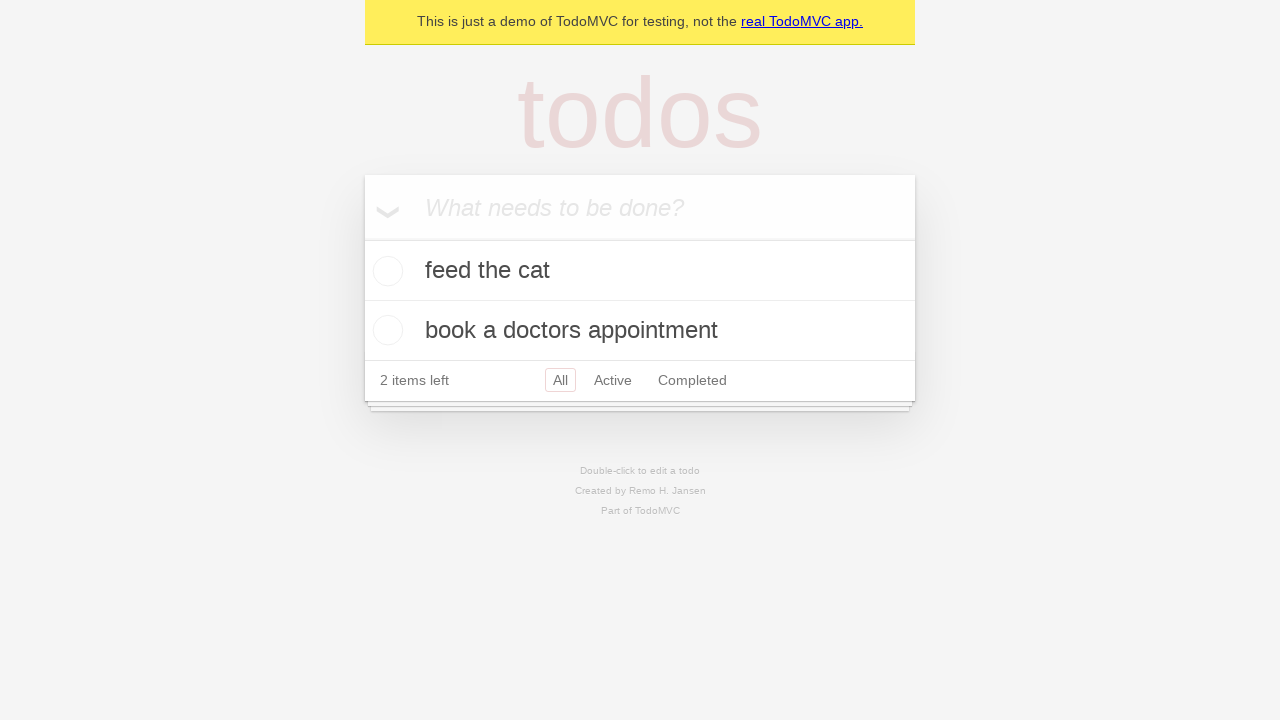